Tests navigation through footer links by opening each link in a new tab and verifying all pages load successfully

Starting URL: http://qaclickacademy.com/practice.php

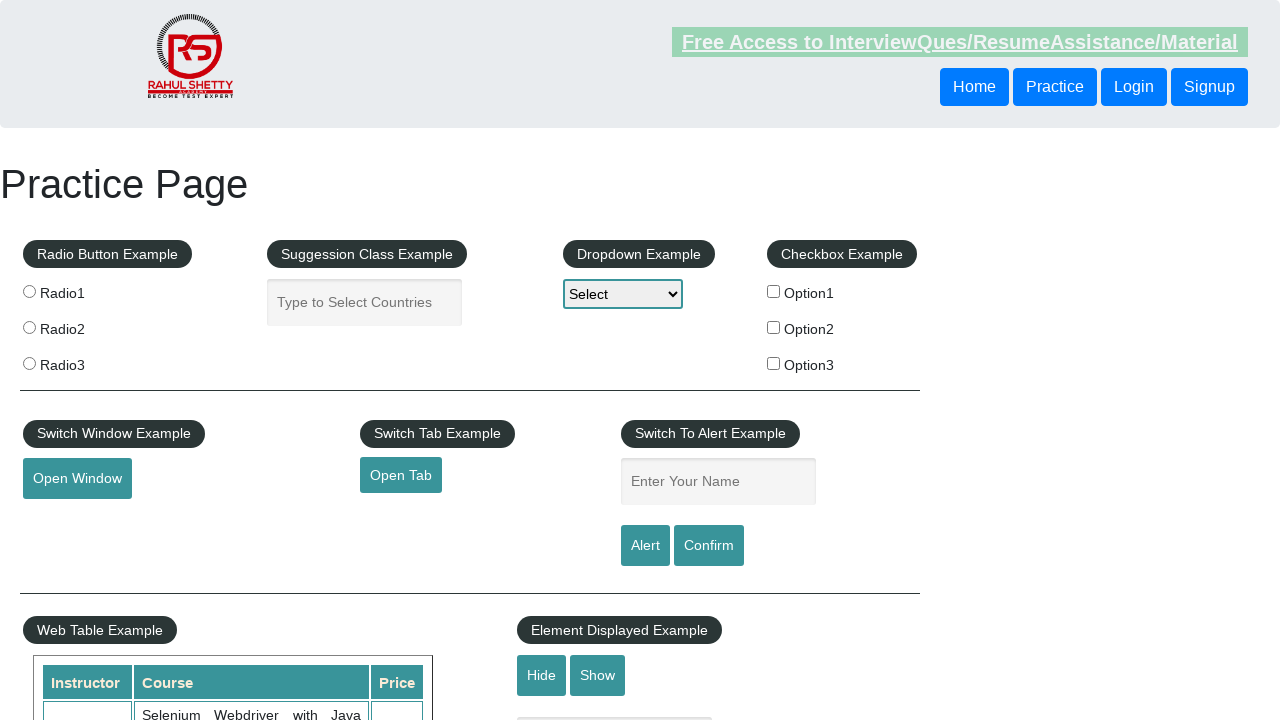

Counted total links on page: 27
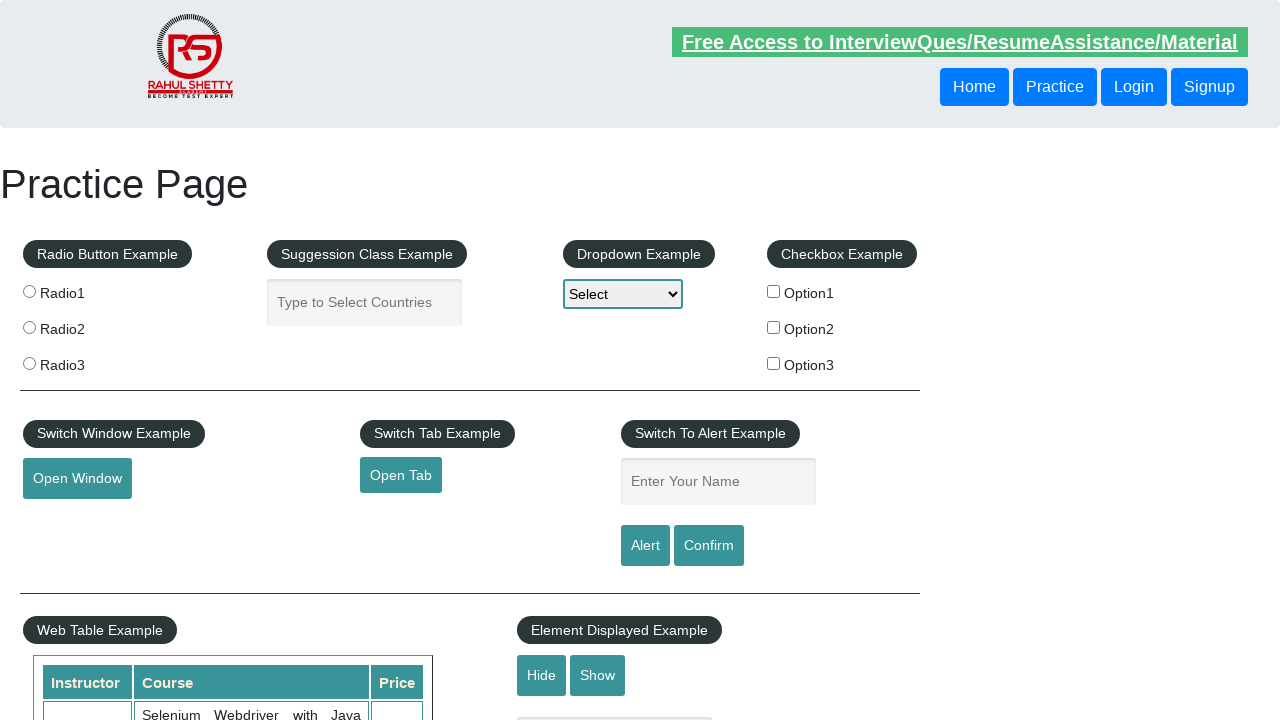

Located footer section with ID 'gf-BIG'
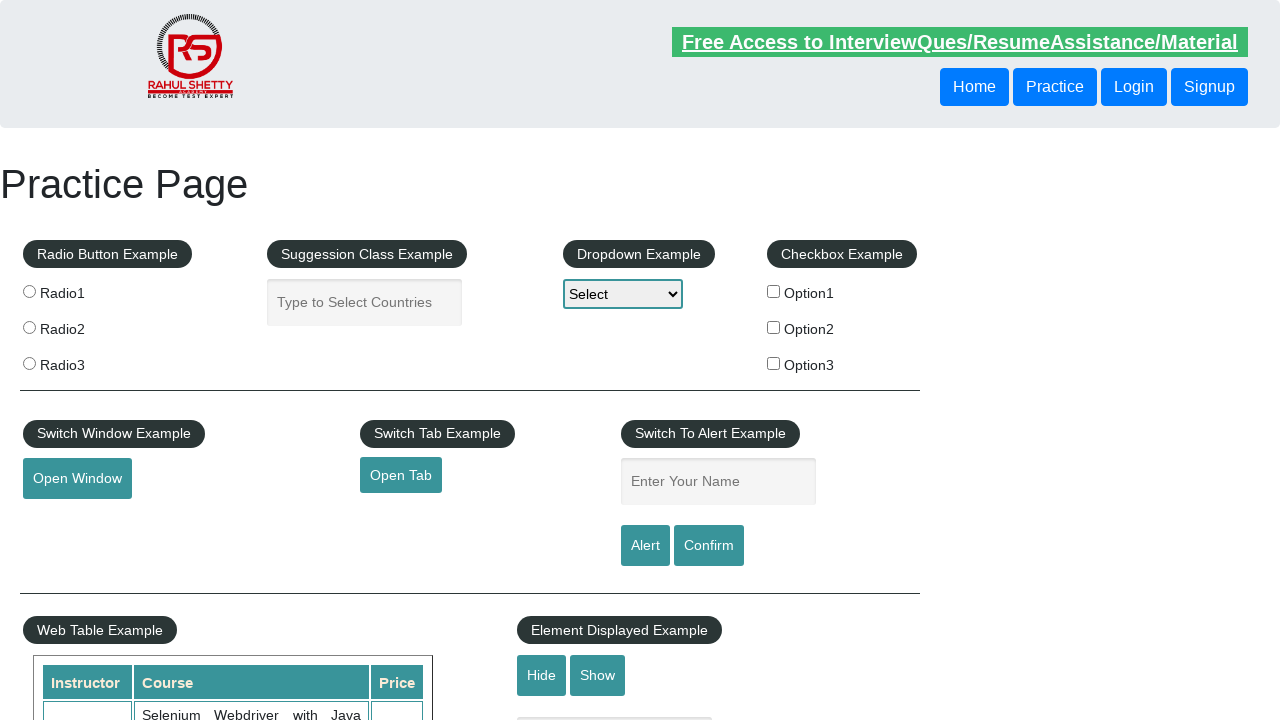

Counted footer links: 20
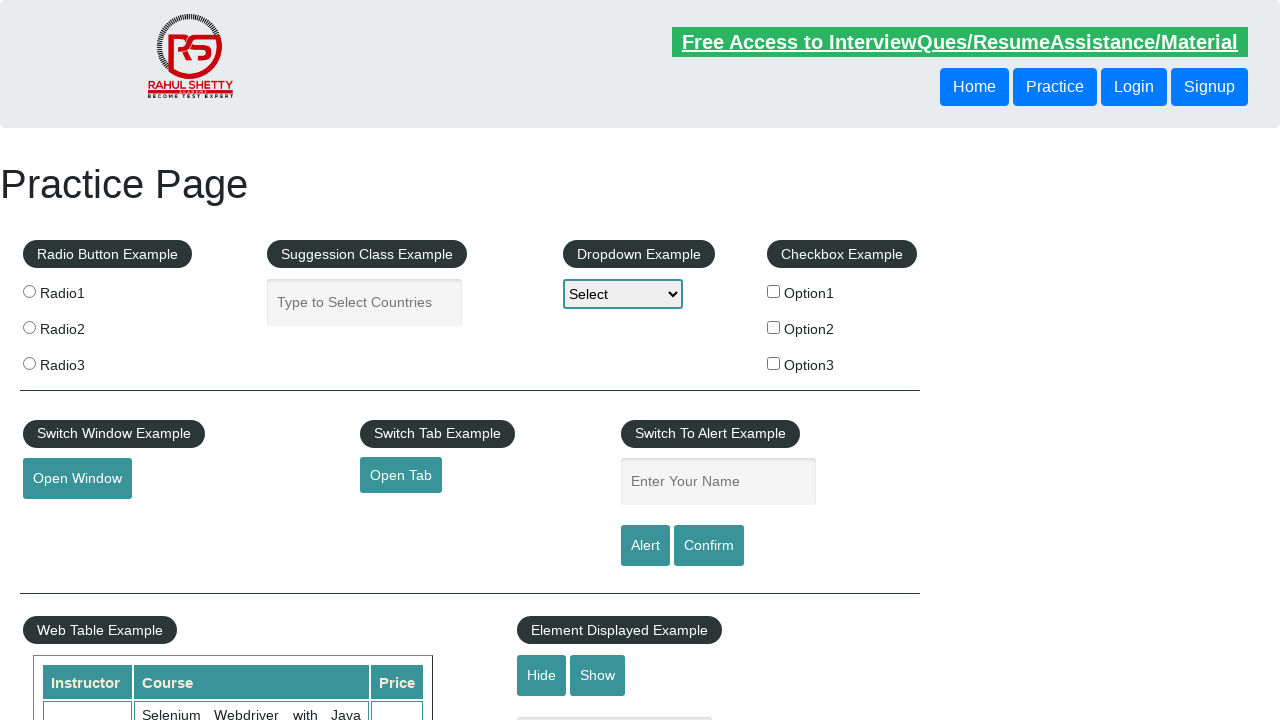

Located first column of footer table
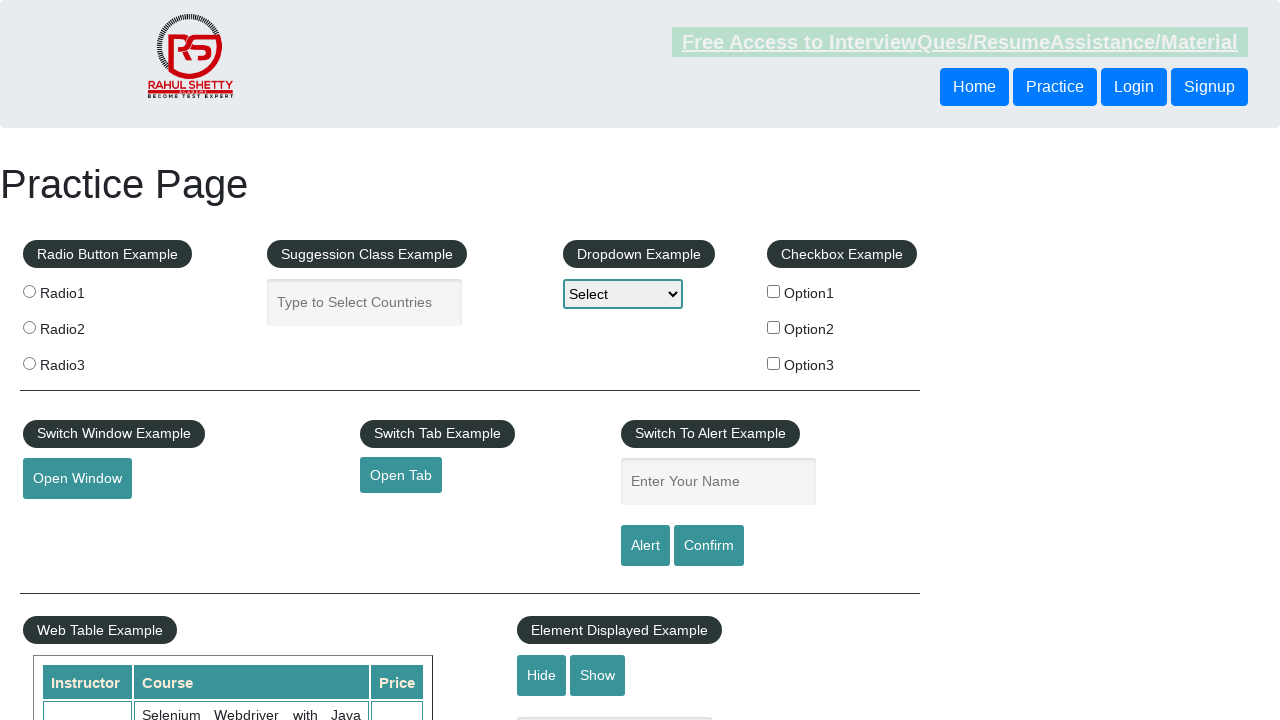

Counted first column links: 5
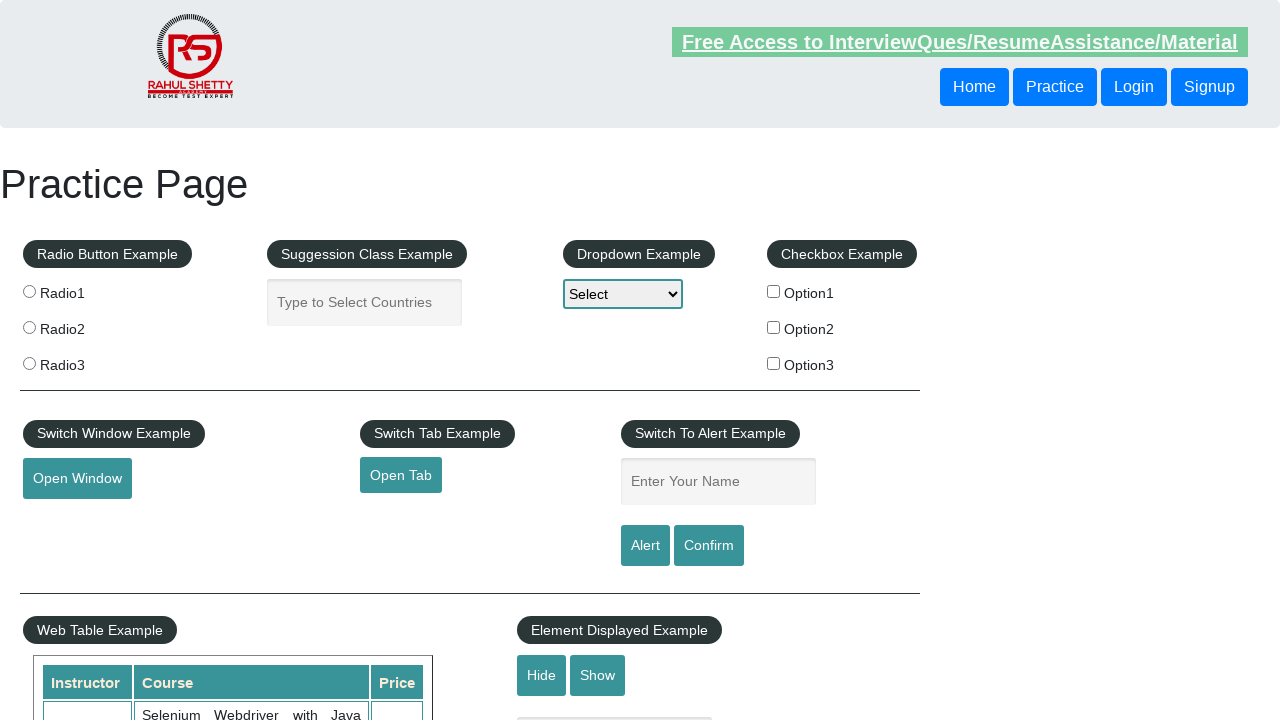

Opened footer link 1 in new tab using Ctrl+Click at (68, 520) on #gf-BIG >> xpath=//table/tbody/tr/td[1]/ul >> a >> nth=1
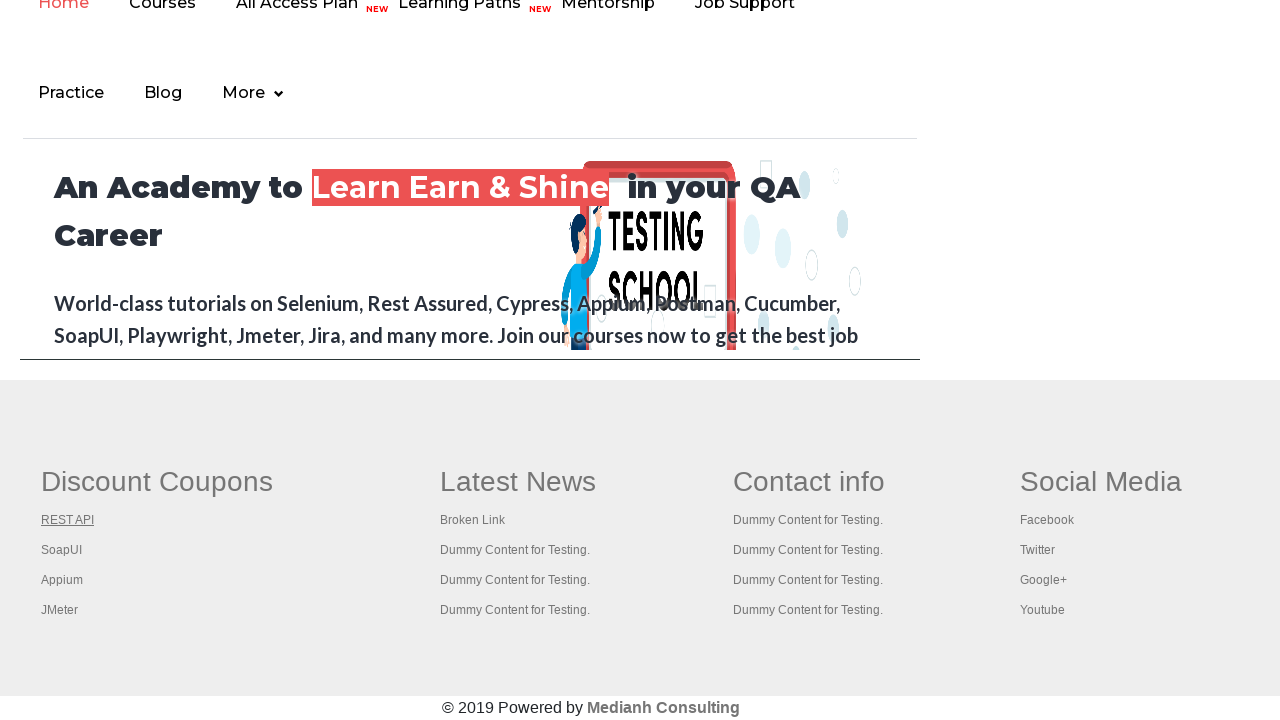

New page loaded with title: REST API Tutorial
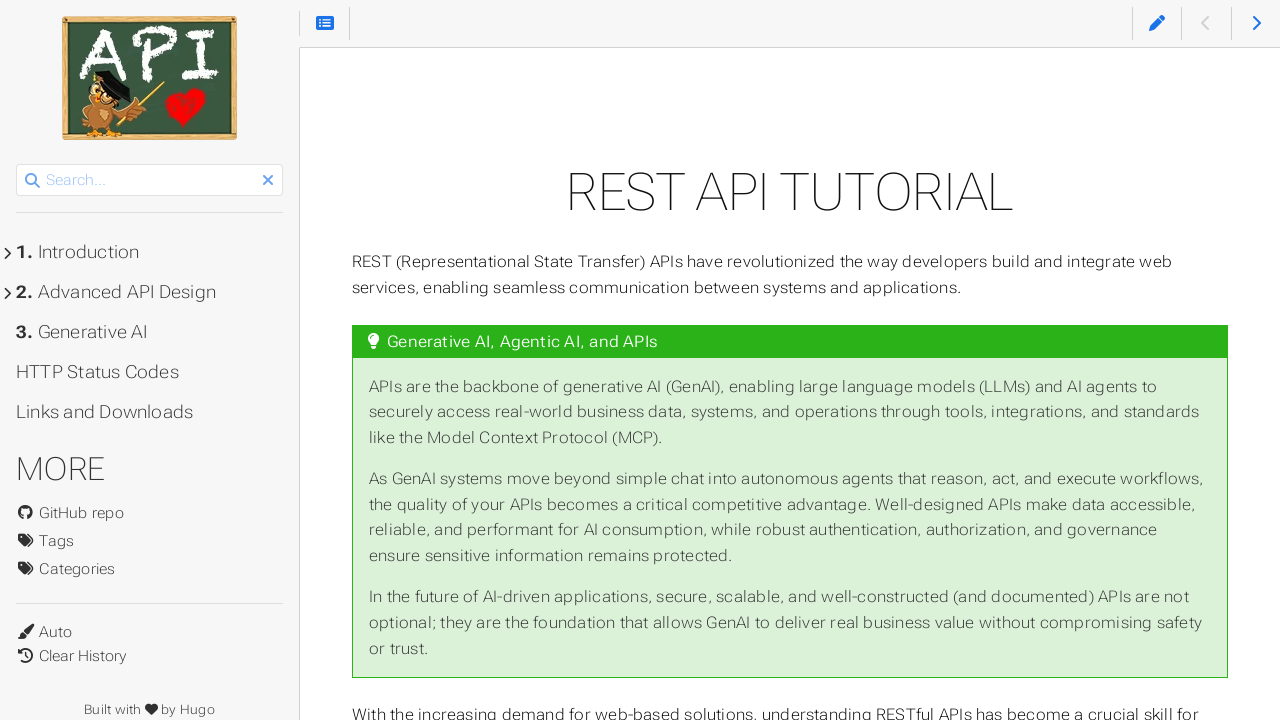

Closed new tab for link 1
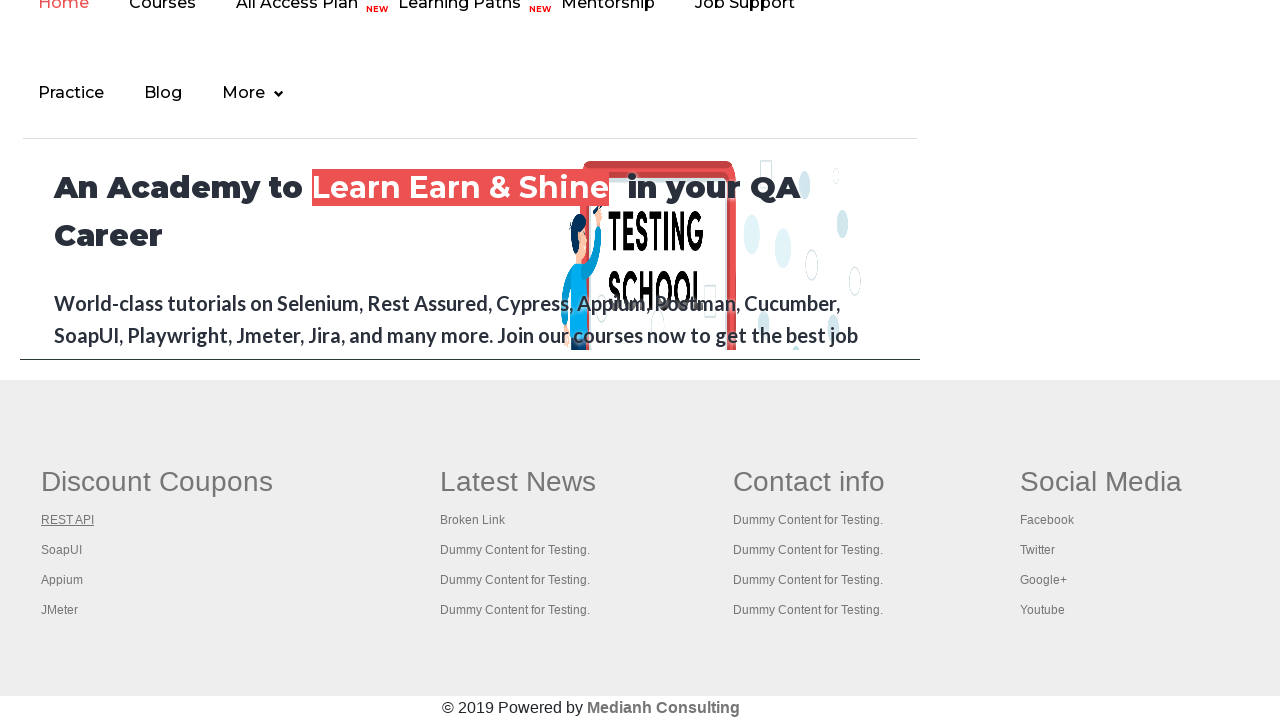

Opened footer link 2 in new tab using Ctrl+Click at (62, 550) on #gf-BIG >> xpath=//table/tbody/tr/td[1]/ul >> a >> nth=2
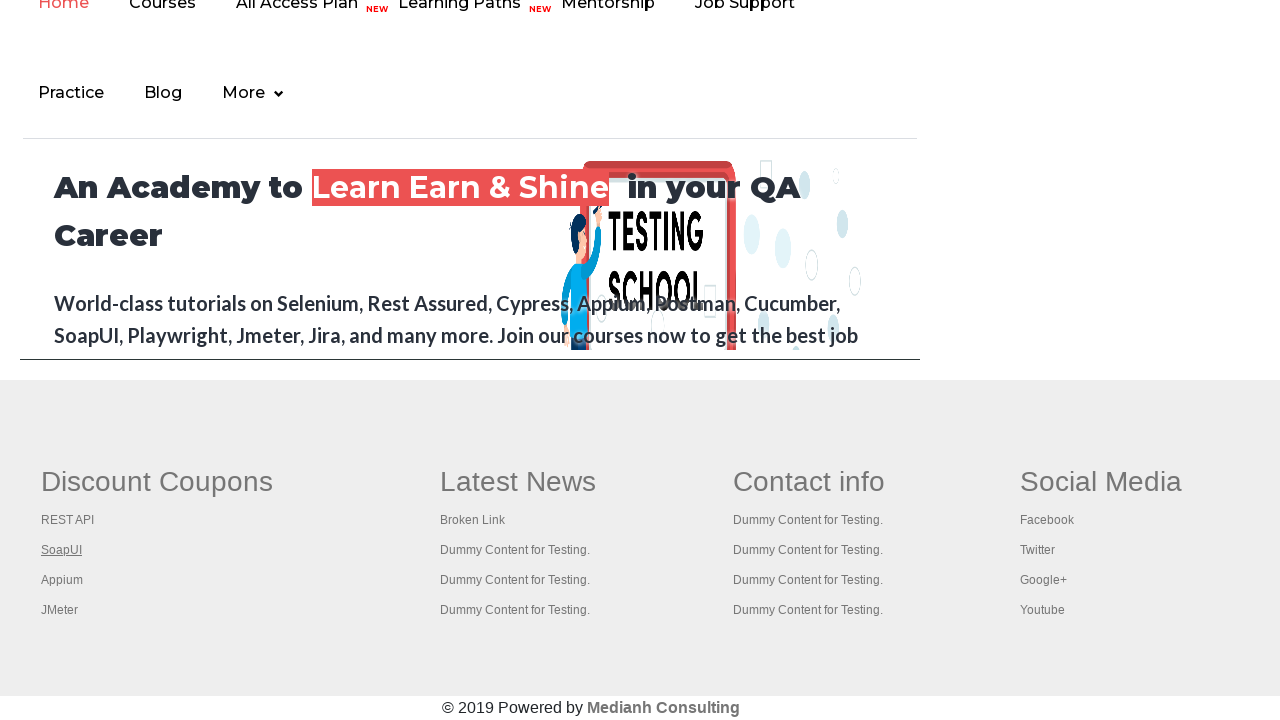

New page loaded with title: The World’s Most Popular API Testing Tool | SoapUI
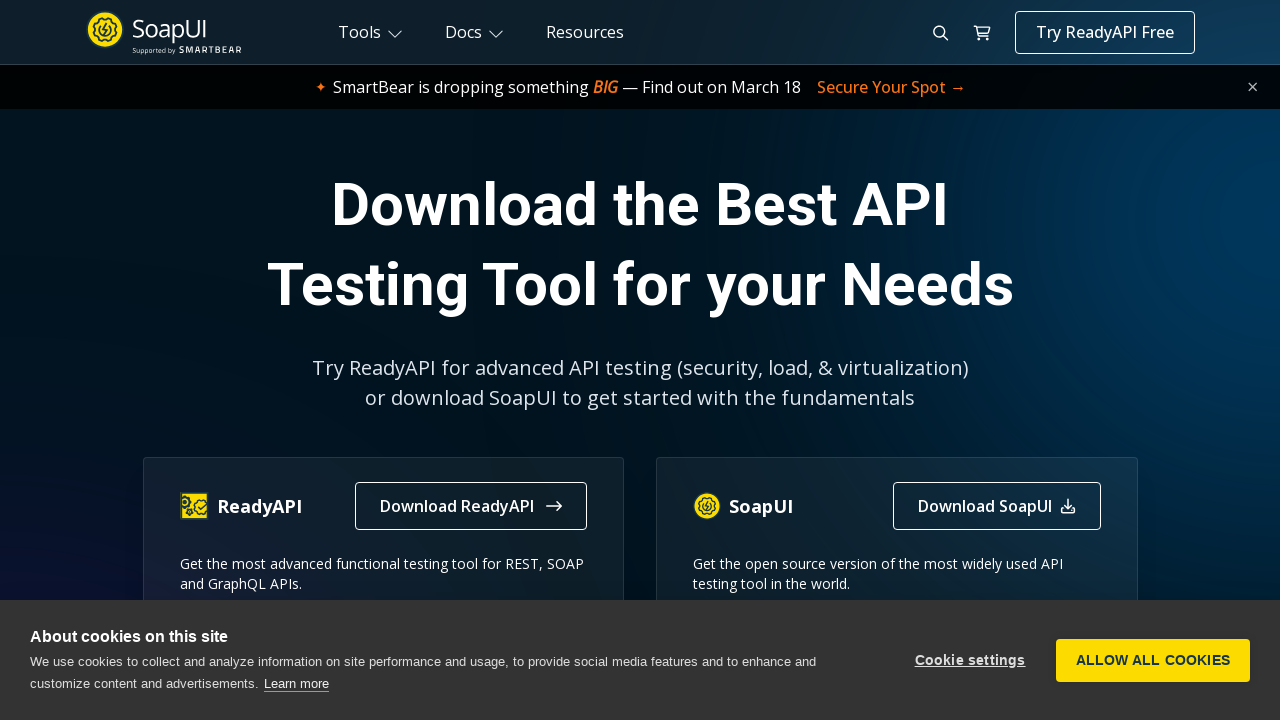

Closed new tab for link 2
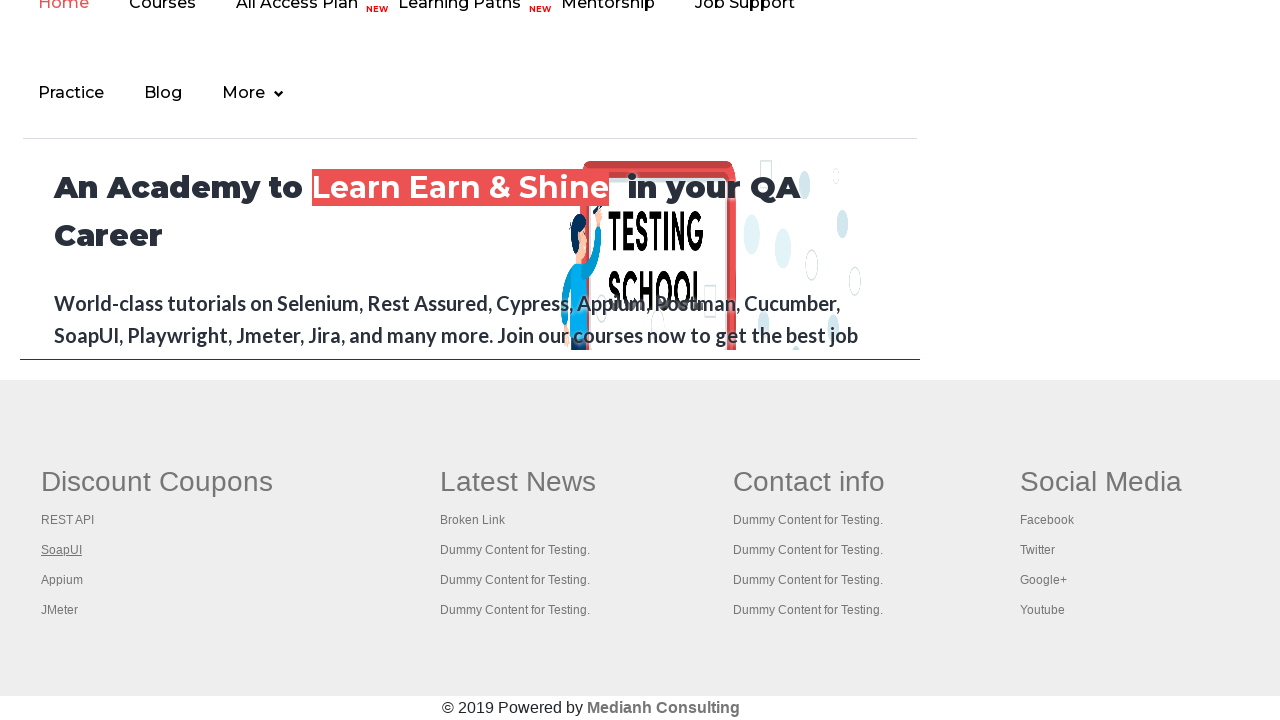

Opened footer link 3 in new tab using Ctrl+Click at (62, 580) on #gf-BIG >> xpath=//table/tbody/tr/td[1]/ul >> a >> nth=3
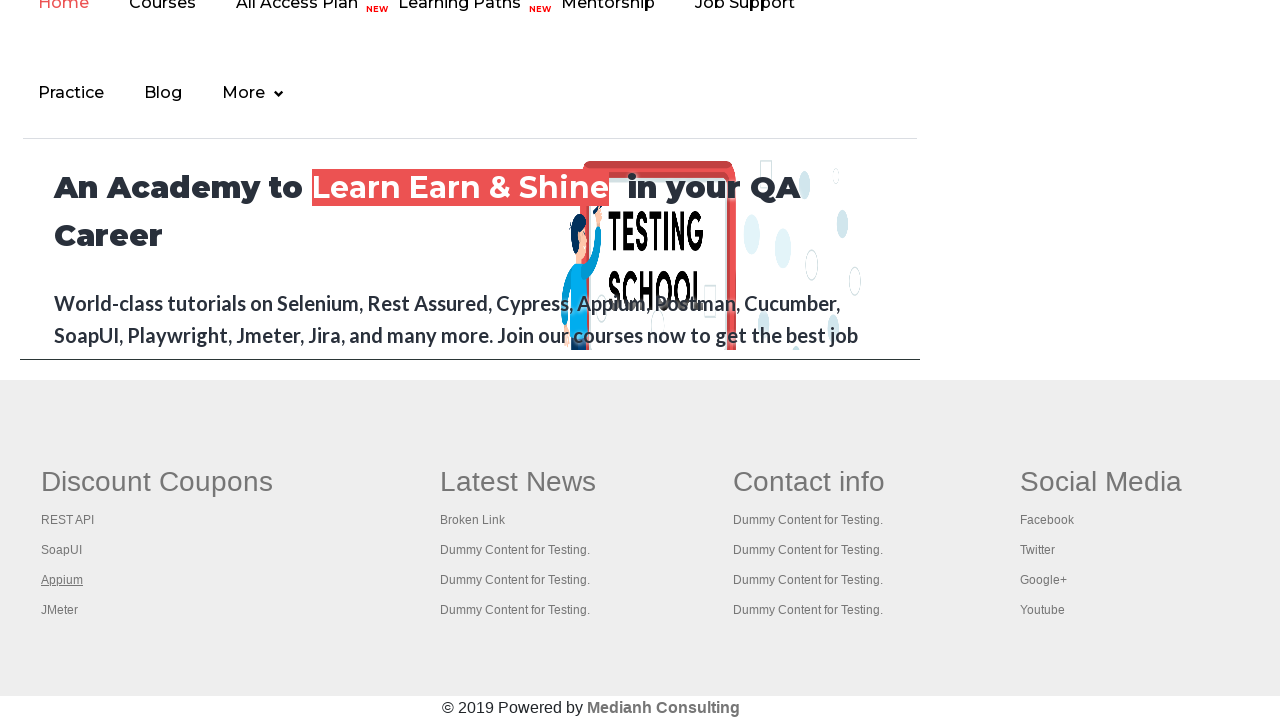

New page loaded with title: 
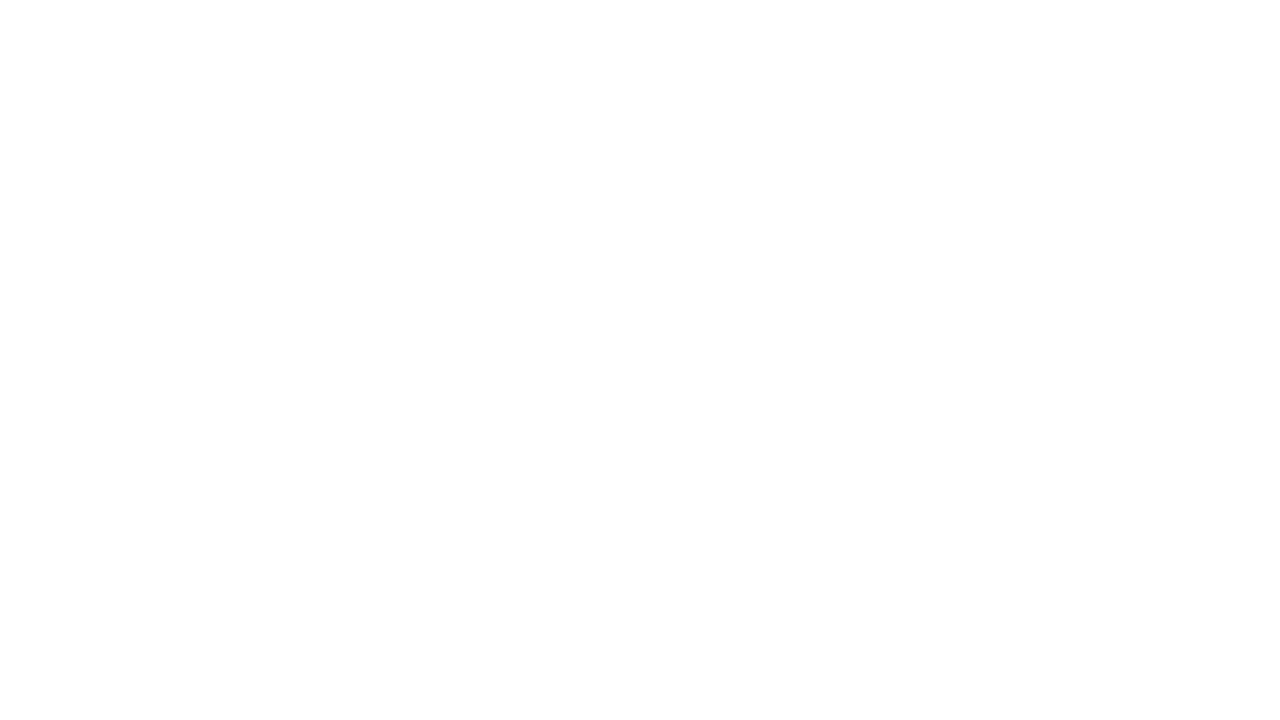

Closed new tab for link 3
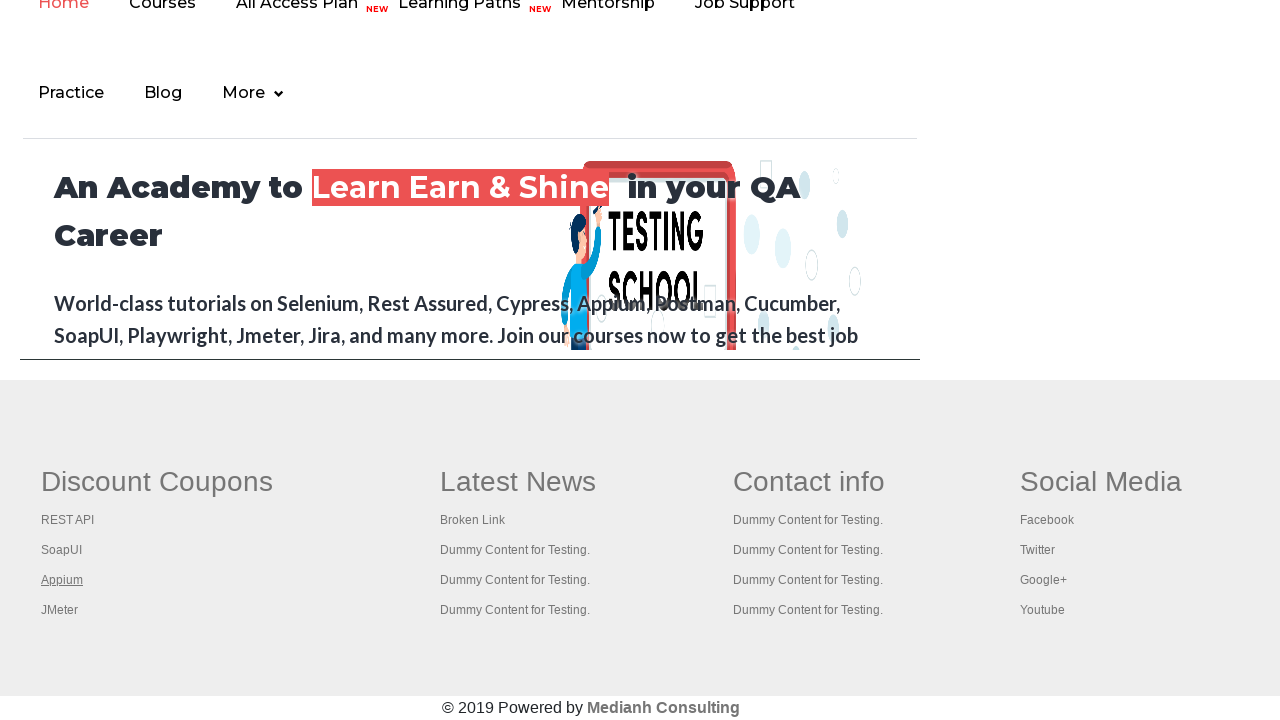

Opened footer link 4 in new tab using Ctrl+Click at (60, 610) on #gf-BIG >> xpath=//table/tbody/tr/td[1]/ul >> a >> nth=4
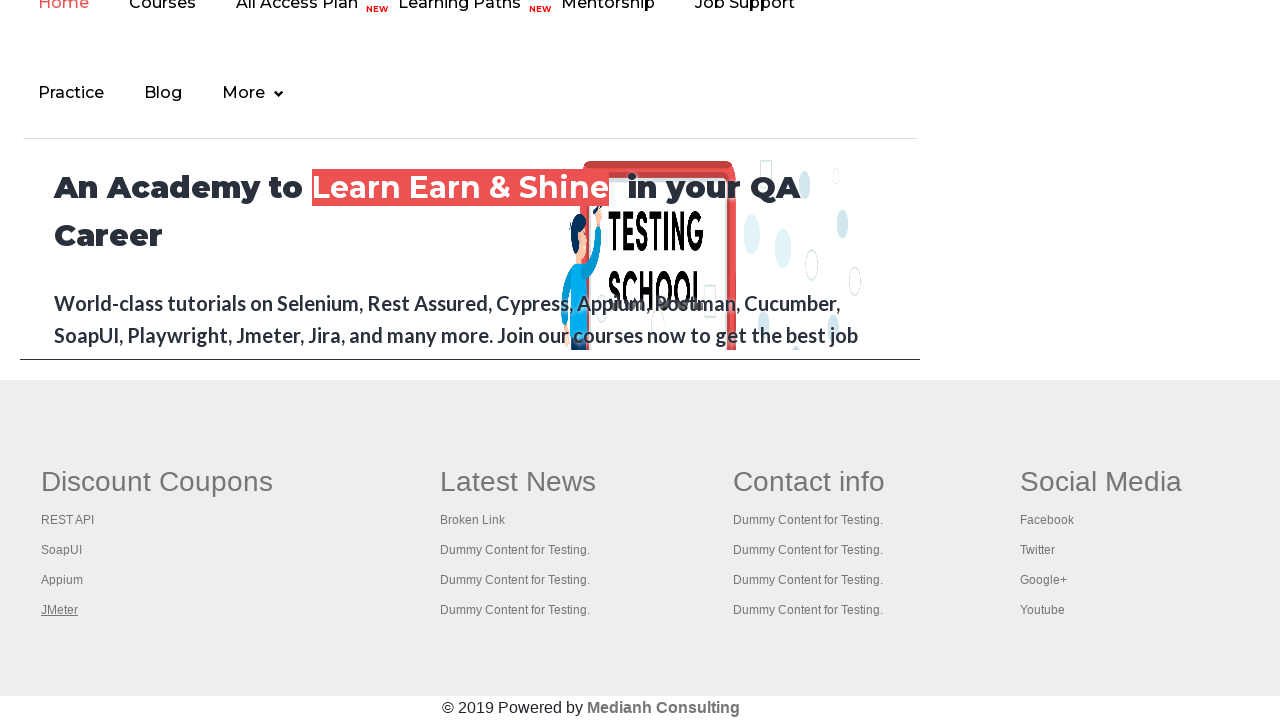

New page loaded with title: Apache JMeter - Apache JMeter™
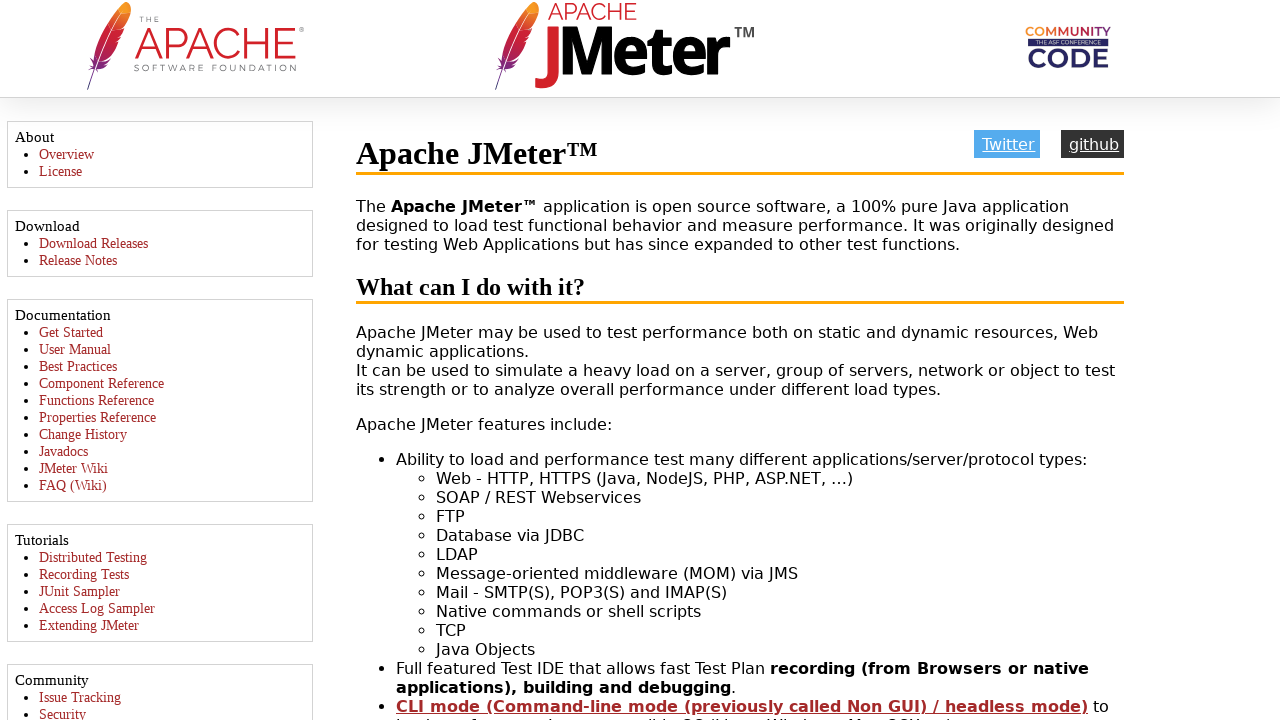

Closed new tab for link 4
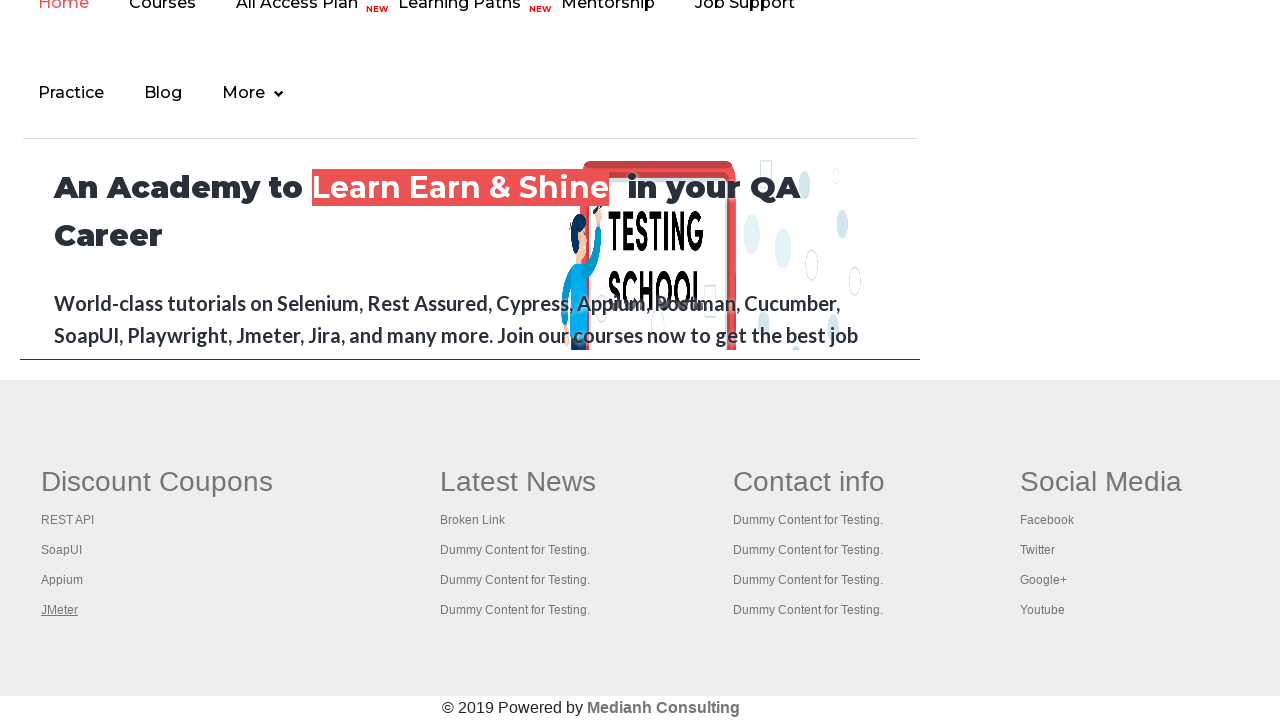

Original page title verified: Practice Page
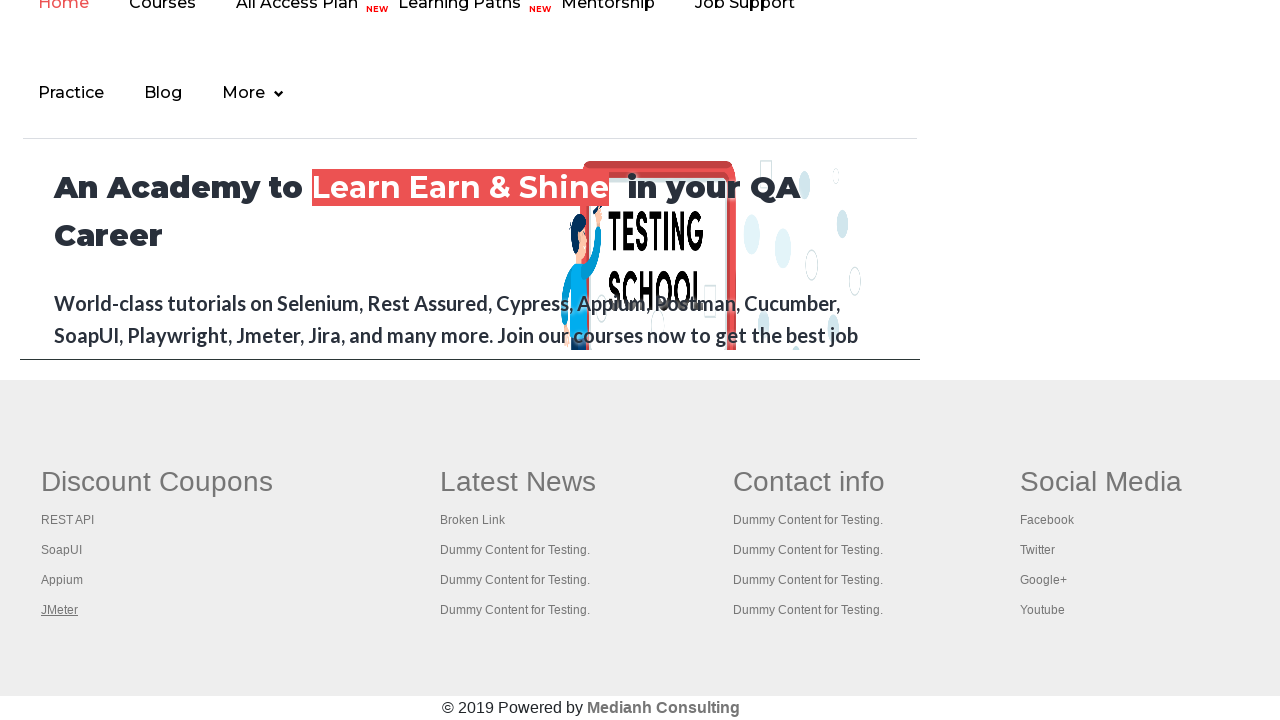

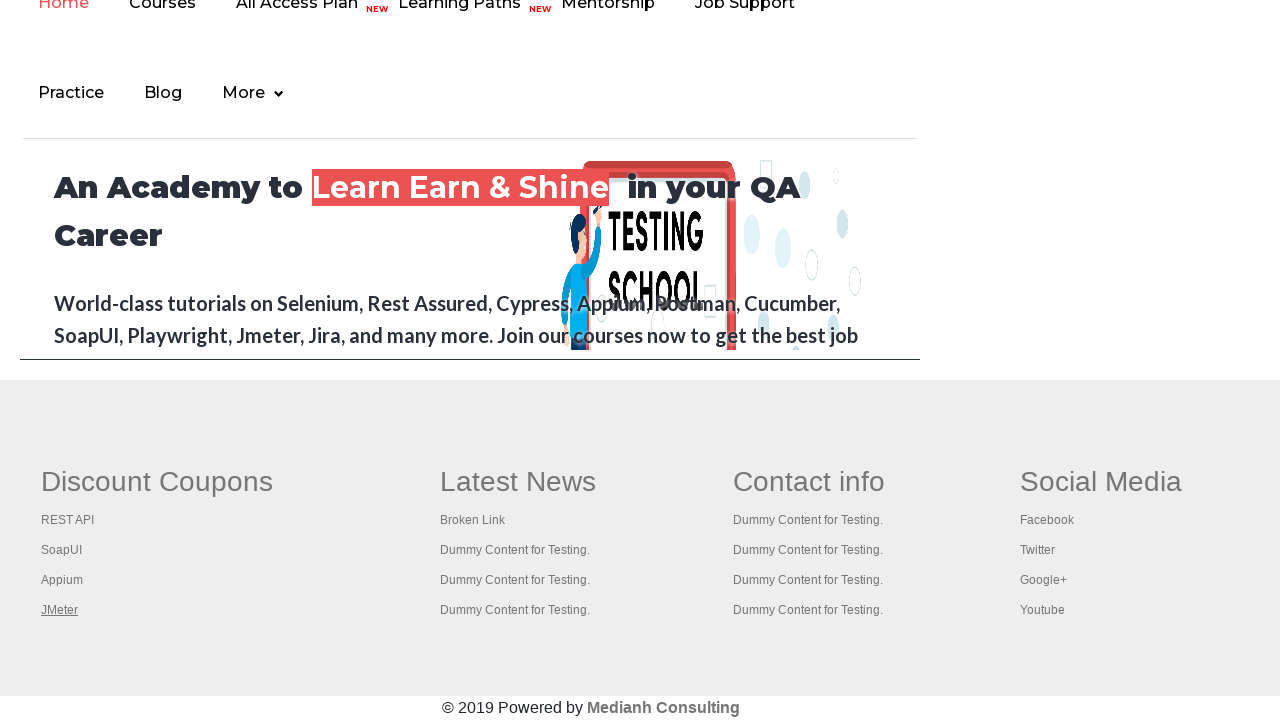